Tests dropdown selection functionality by selecting options from three different dropdowns using visible text, index, and value methods

Starting URL: https://letcode.in/dropdowns

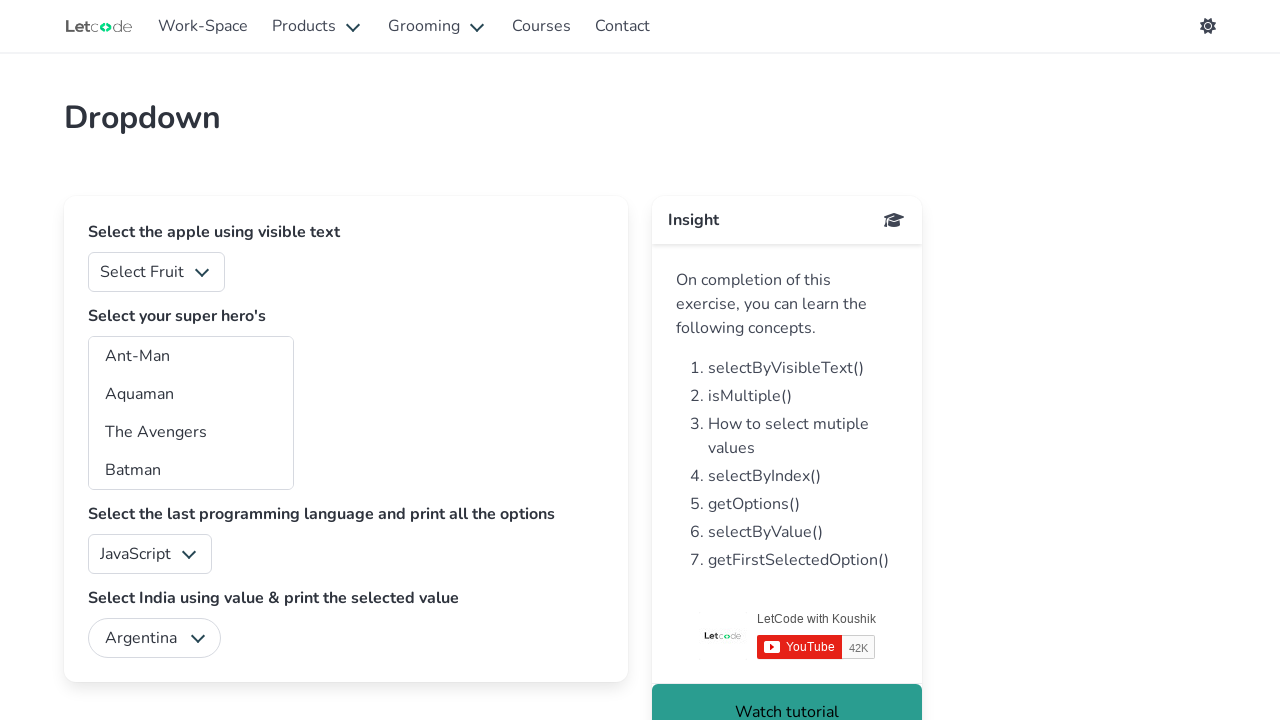

Selected 'Orange' from fruits dropdown by visible text on #fruits
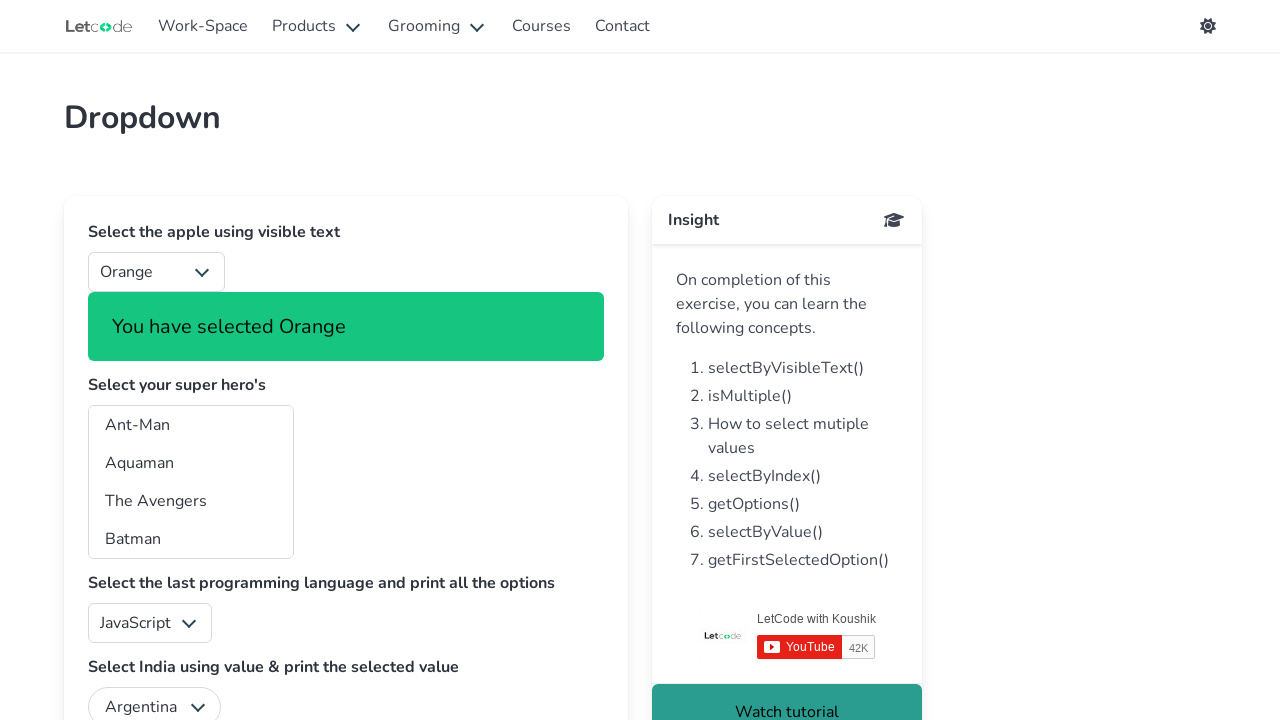

Selected option at index 3 from language dropdown on #lang
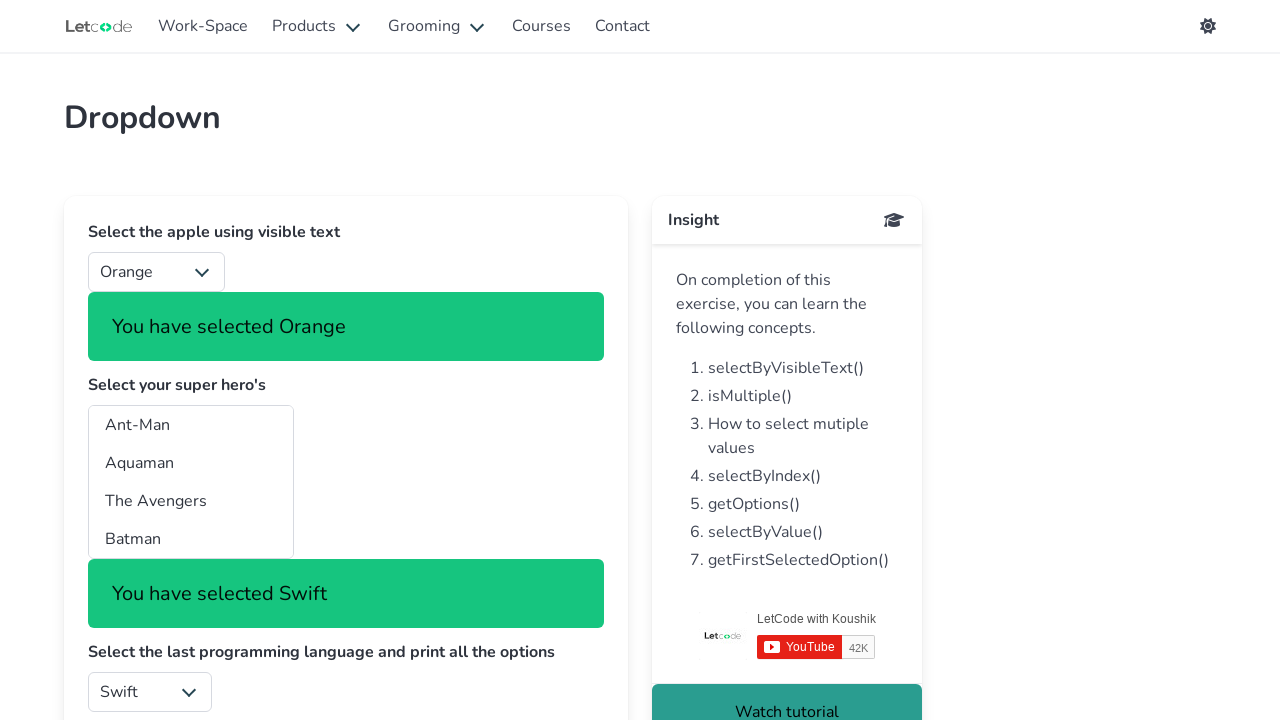

Selected 'ca' (Captain America) from superheros dropdown by value on #superheros
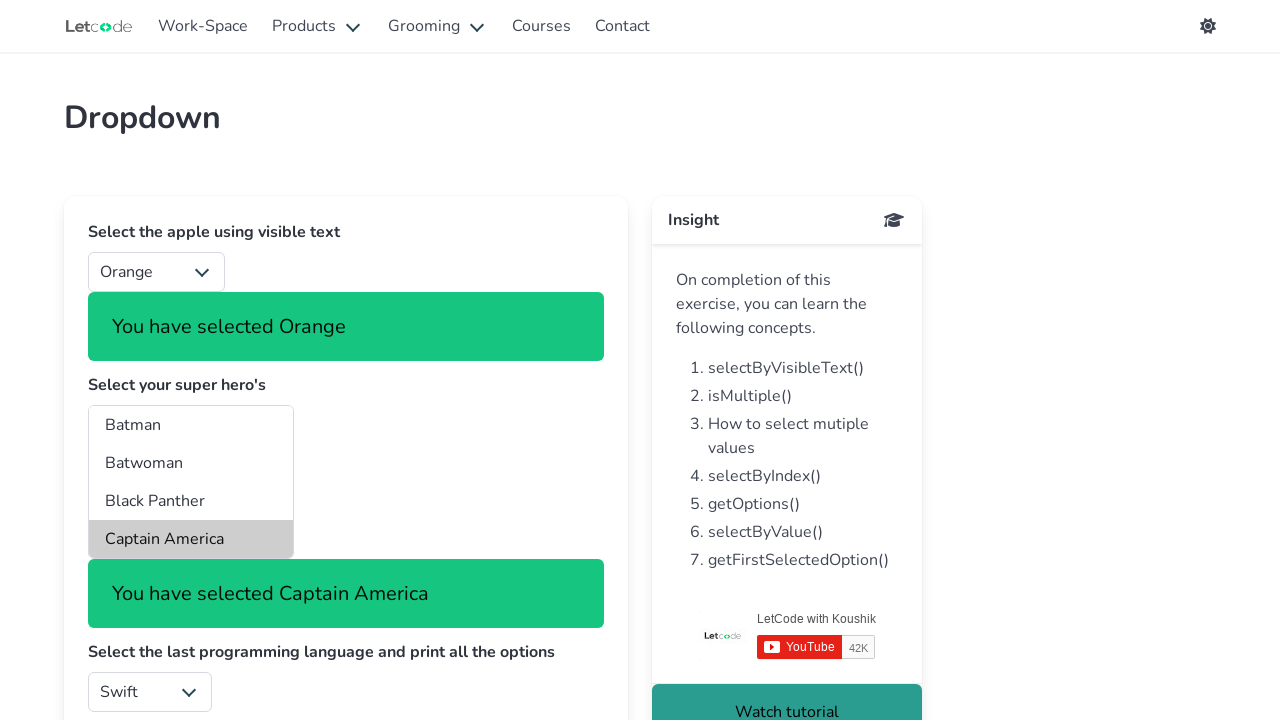

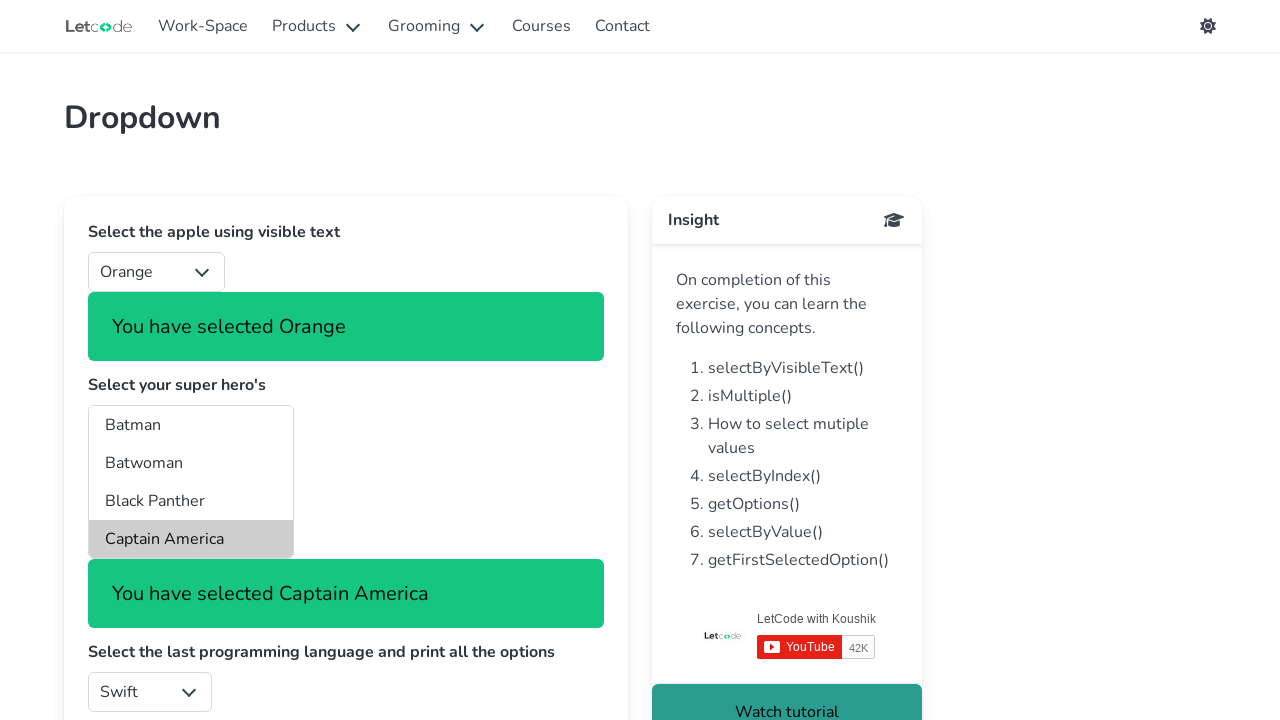